Tests checkbox navigation functionality by clicking the Checkboxes link, checking the first checkbox if unchecked, and navigating back to the homepage.

Starting URL: https://the-internet.herokuapp.com/

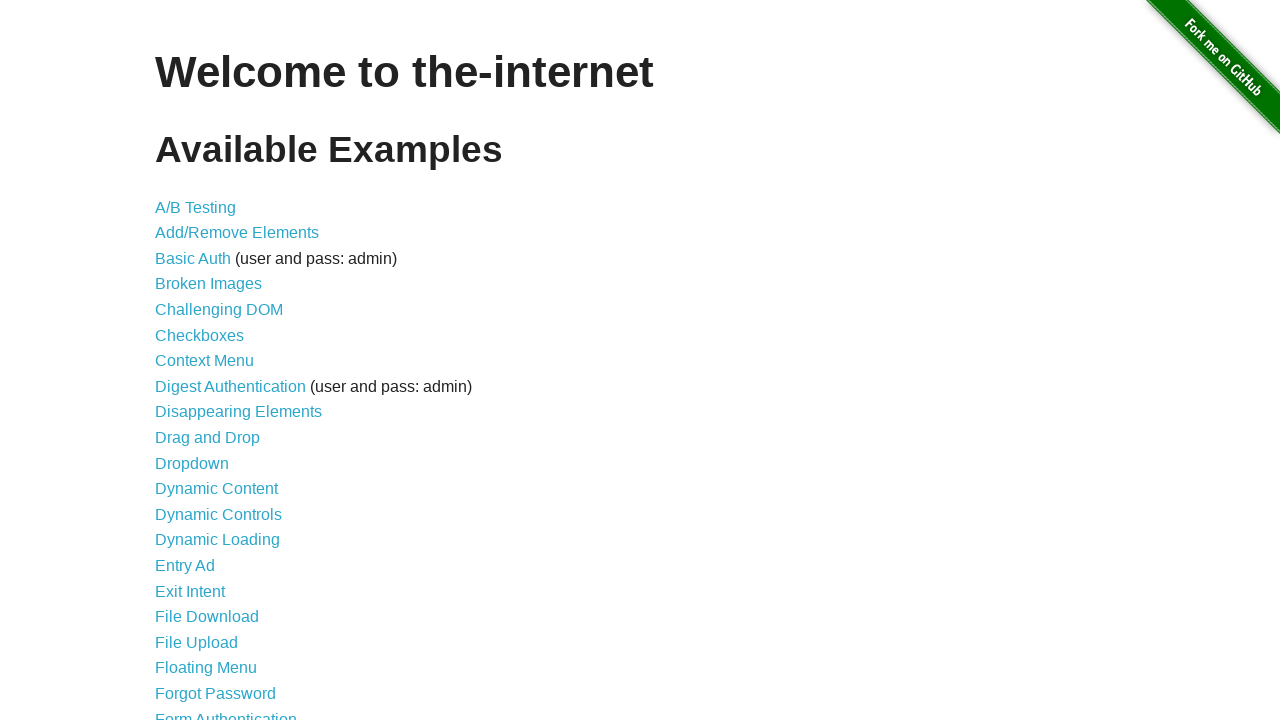

Clicked Checkboxes link to navigate to checkboxes page at (200, 335) on text=Checkboxes
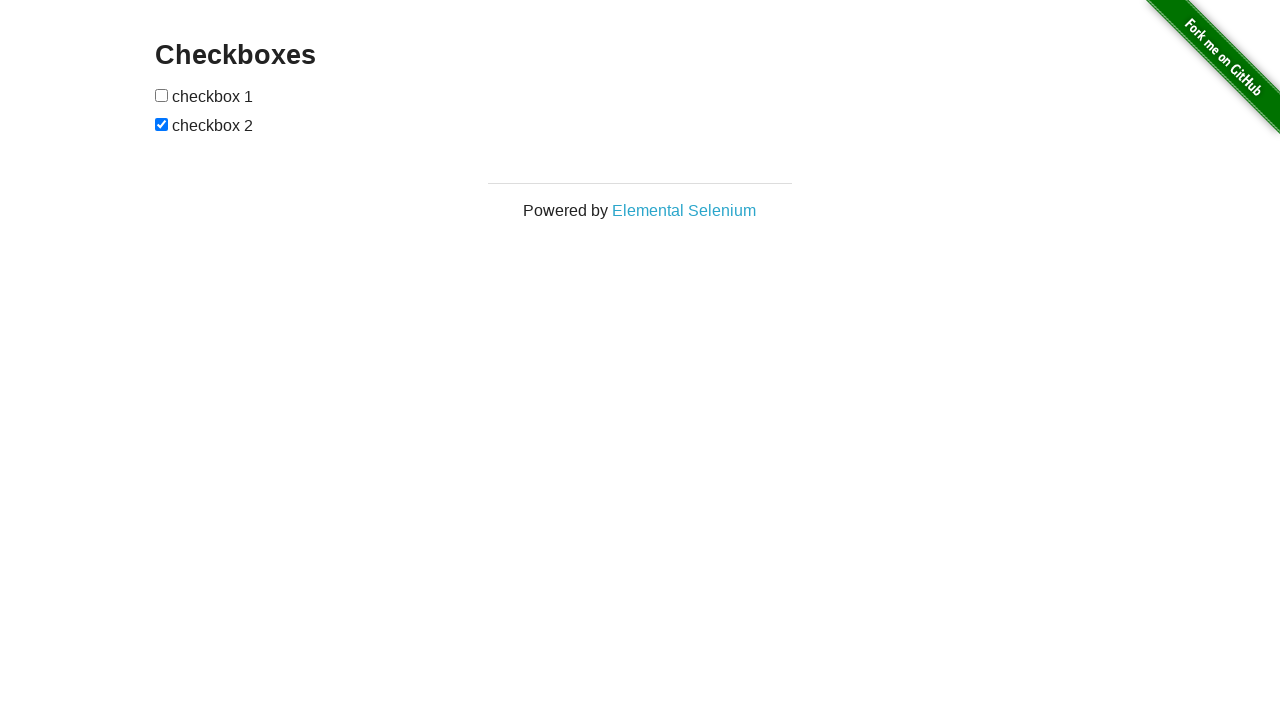

Checkboxes page loaded and form appeared
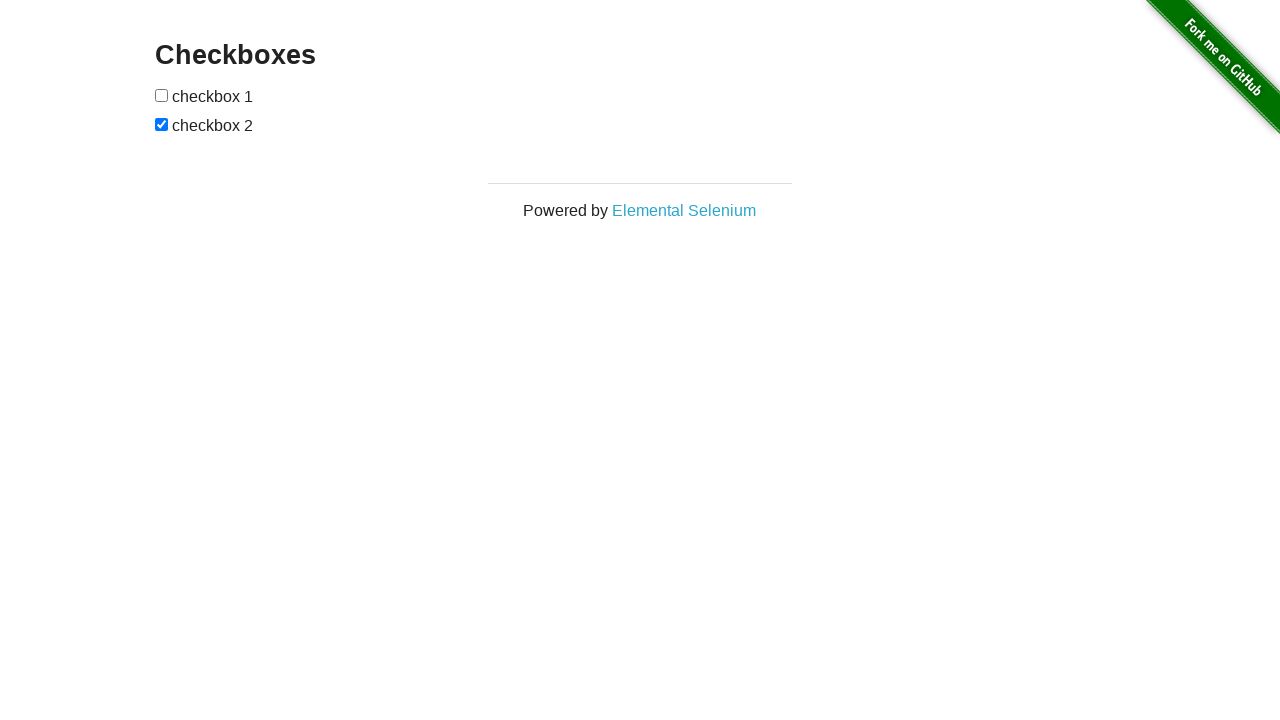

Checked the first checkbox at (162, 95) on form#checkboxes input[type='checkbox'] >> nth=0
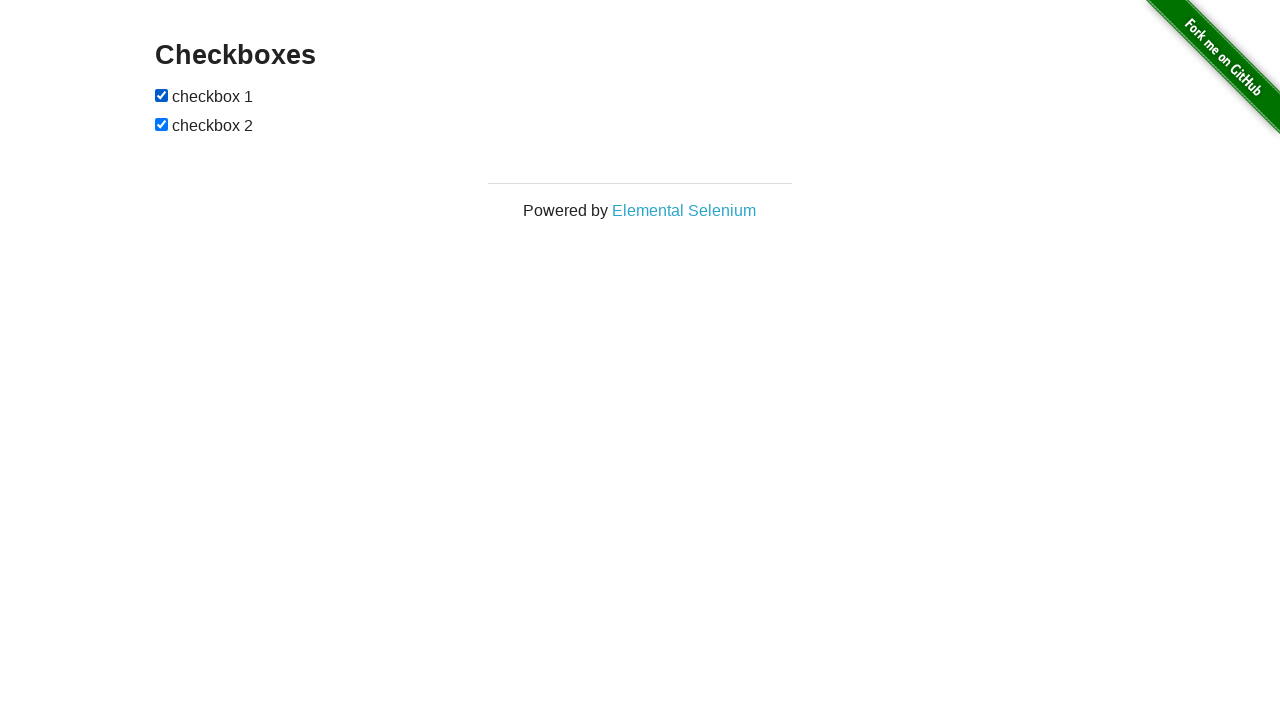

Navigated back to homepage
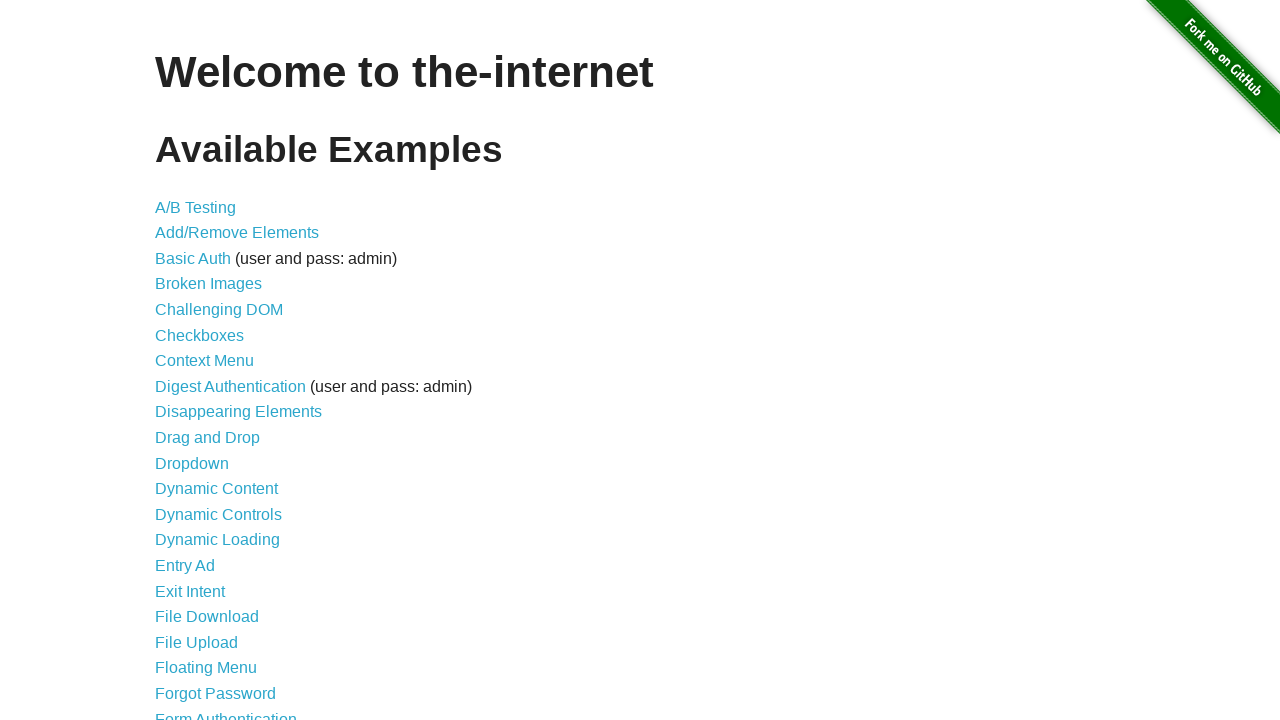

Homepage loaded and Checkboxes link is visible
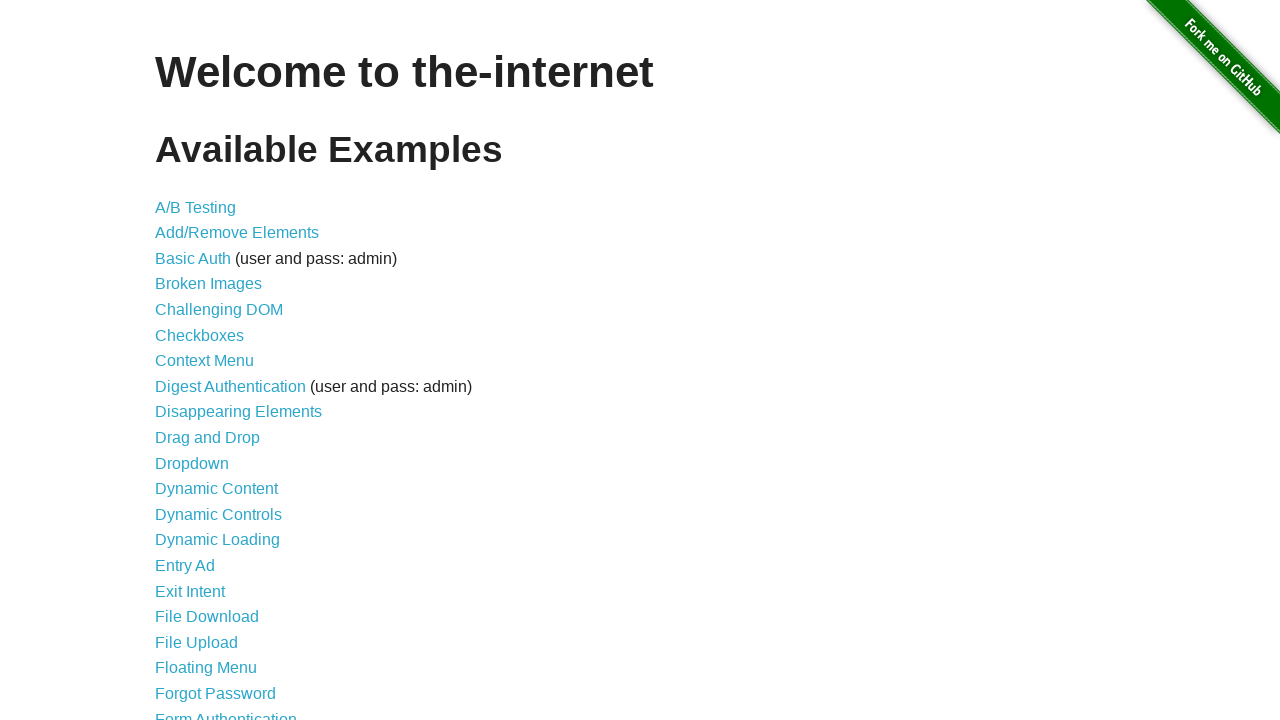

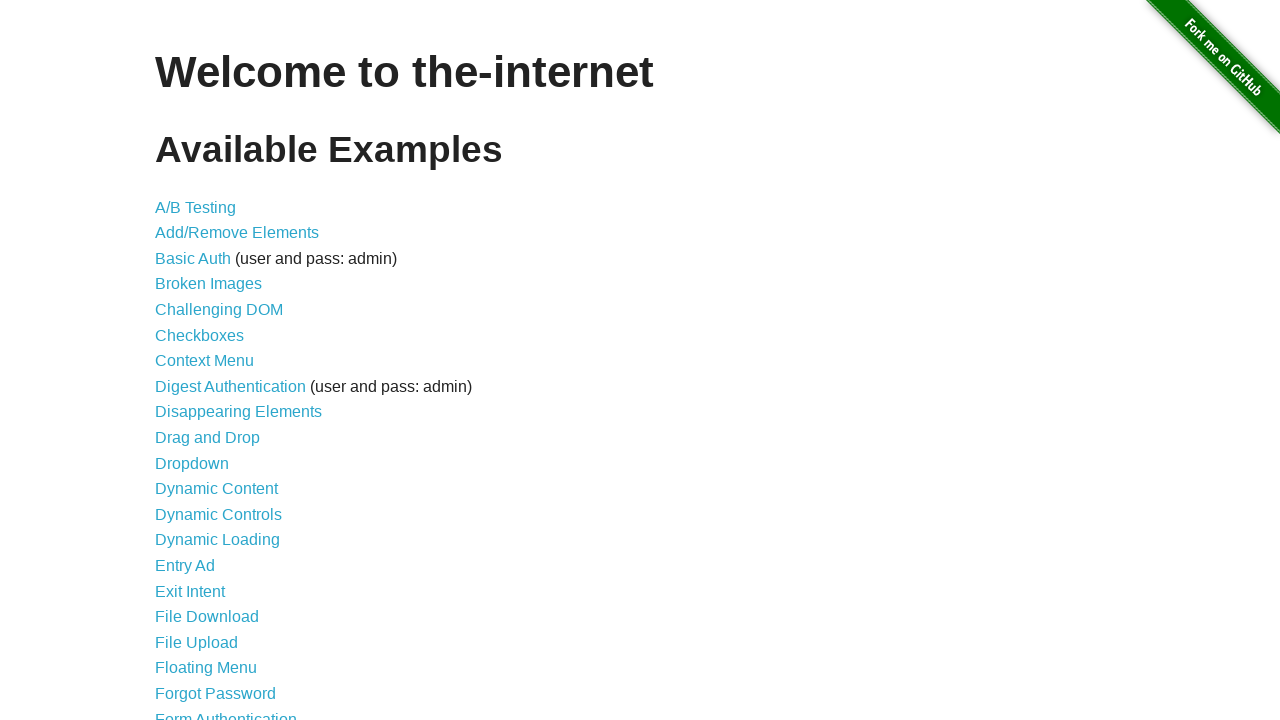